Tests JavaScript prompt dialog by clicking the third button, entering text in the prompt, accepting it, and verifying the entered text appears in the result

Starting URL: https://testcenter.techproeducation.com/index.php?page=javascript-alerts

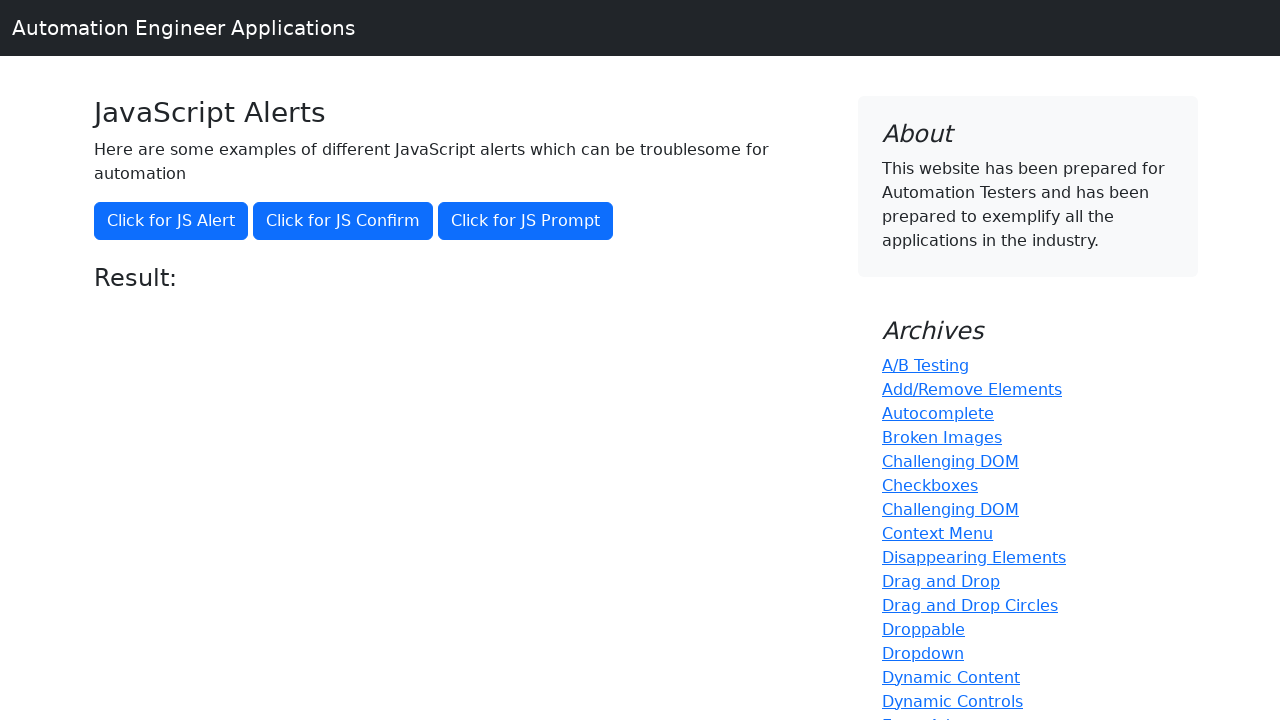

Set up dialog handler to accept prompt with text 'Niyazi'
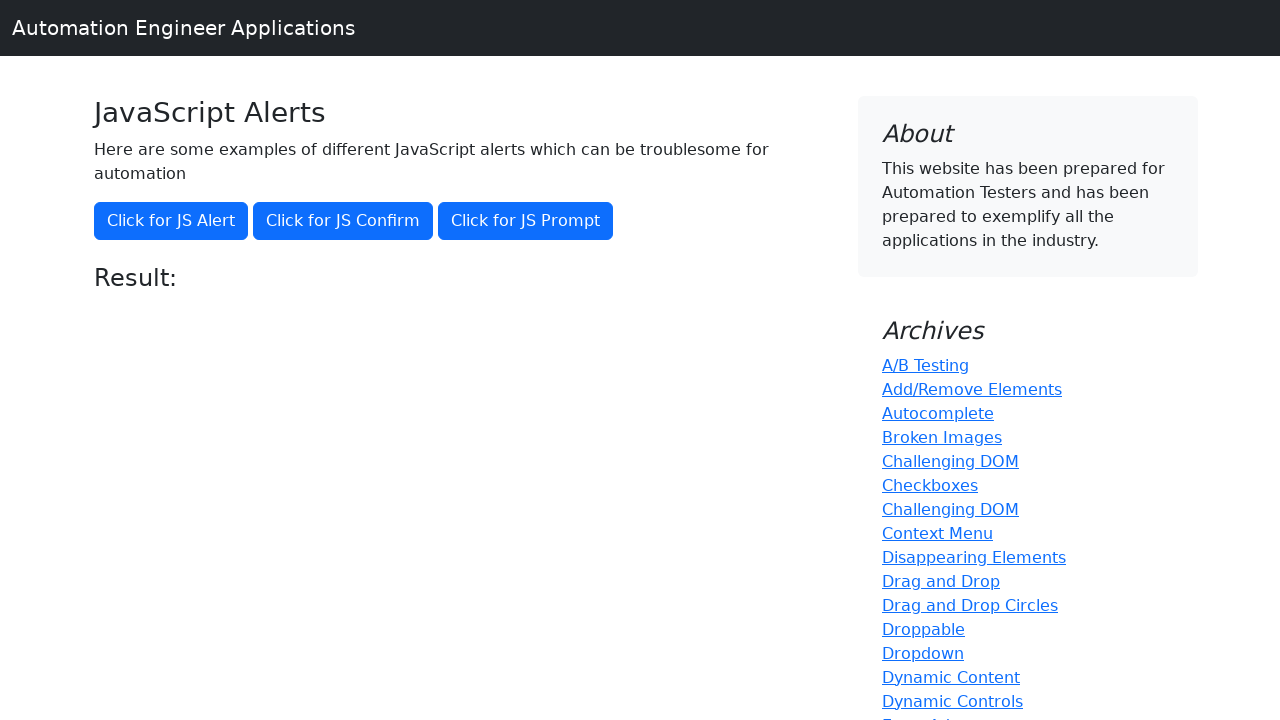

Clicked the third button to trigger JavaScript prompt dialog at (526, 221) on (//button)[3]
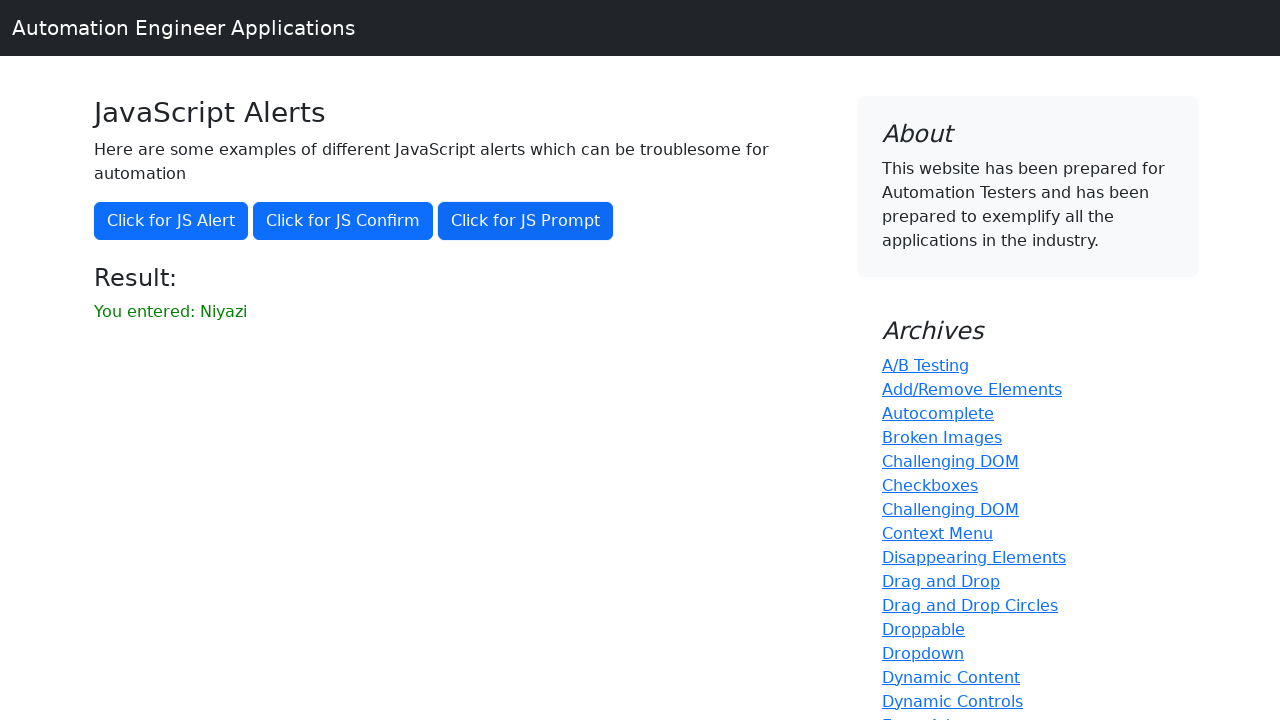

Waited for result message to appear
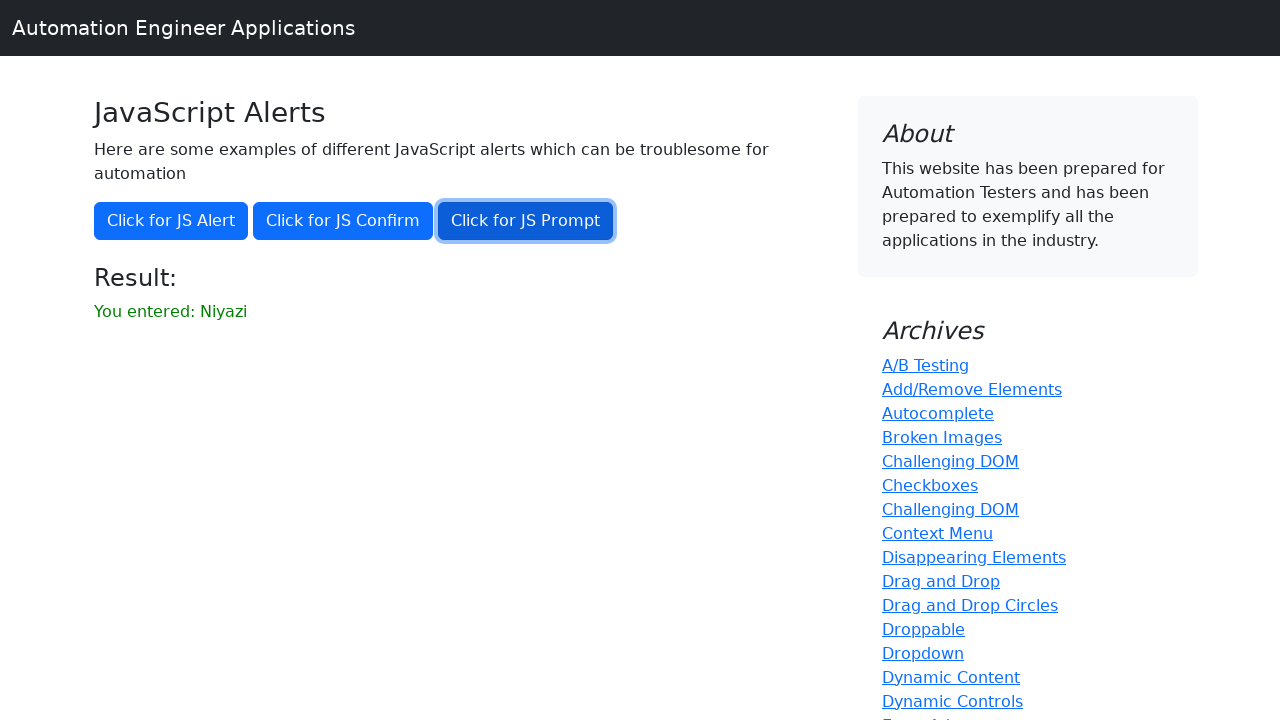

Retrieved result text from second paragraph
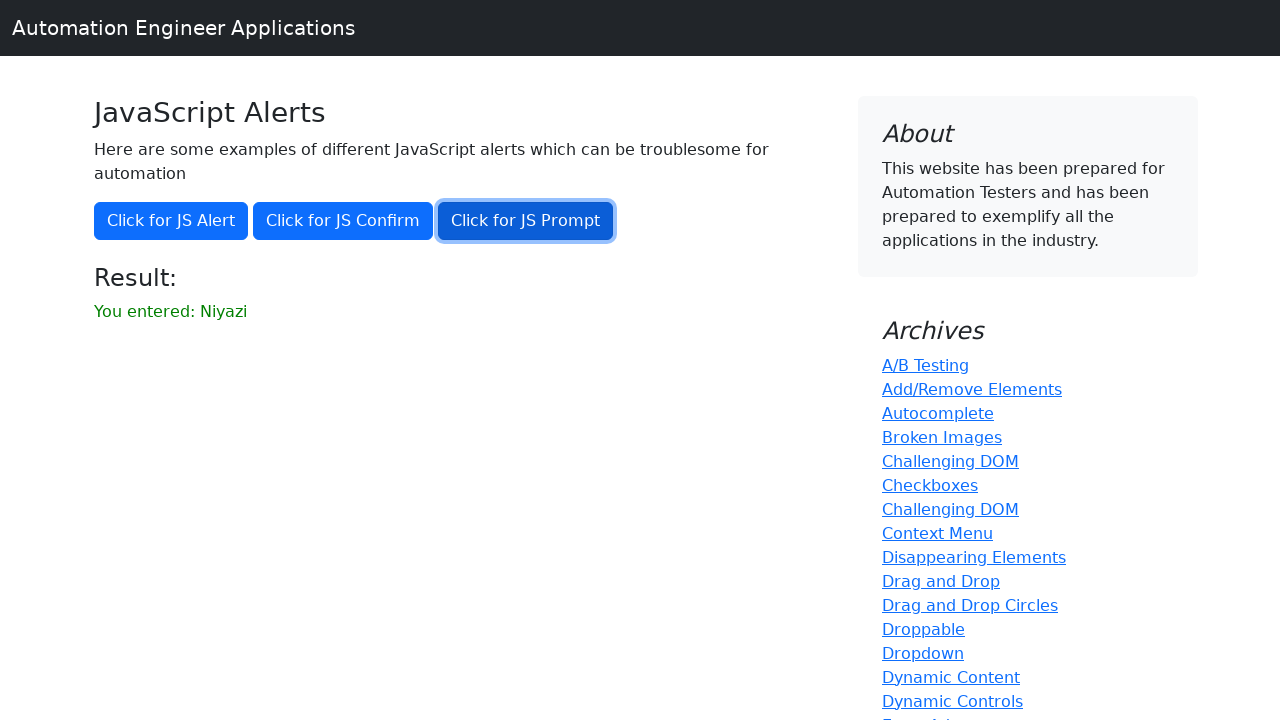

Verified that entered text 'Niyazi' appears in result message
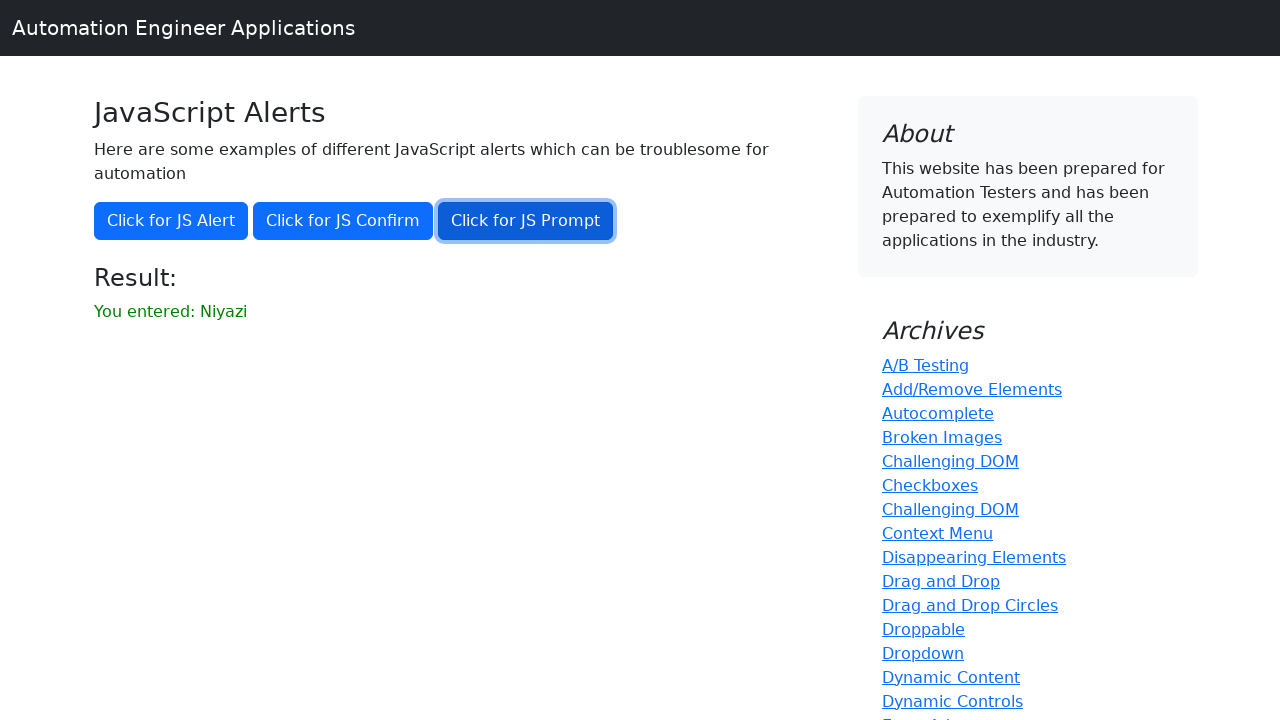

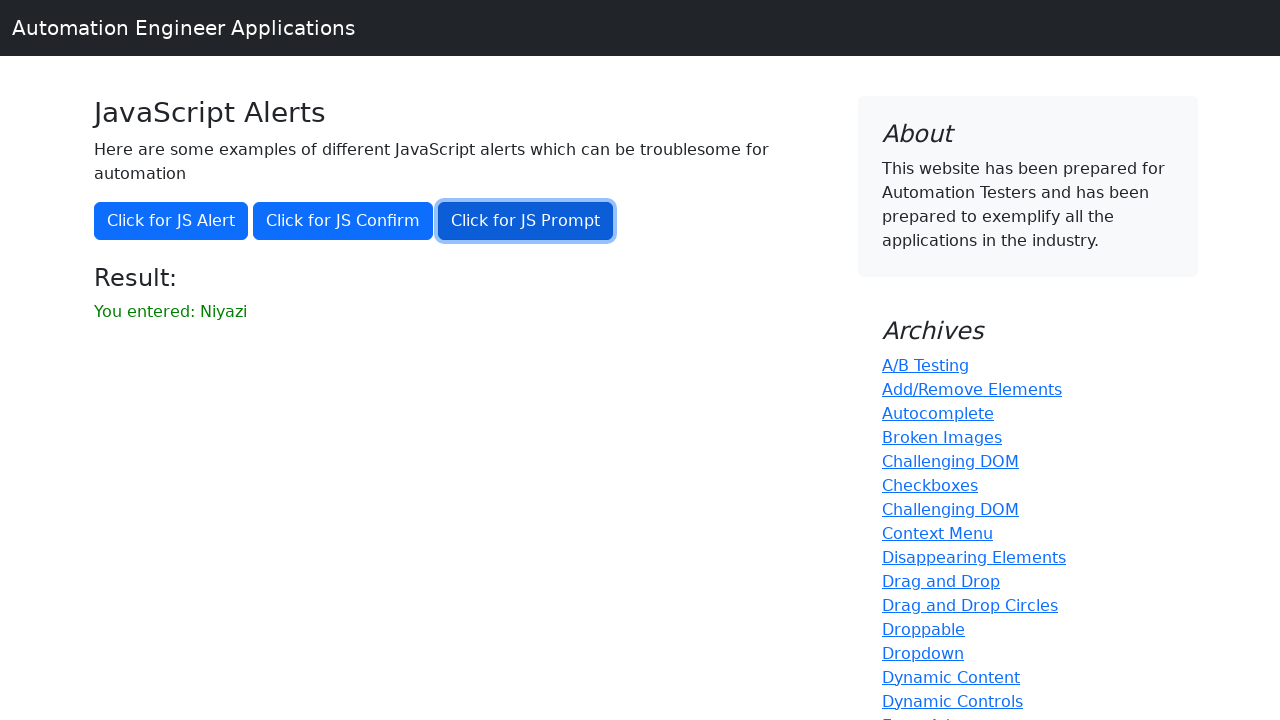